Tests interacting with a datalist input by clicking and typing to select an option.

Starting URL: https://bonigarcia.dev/selenium-webdriver-java/web-form.html

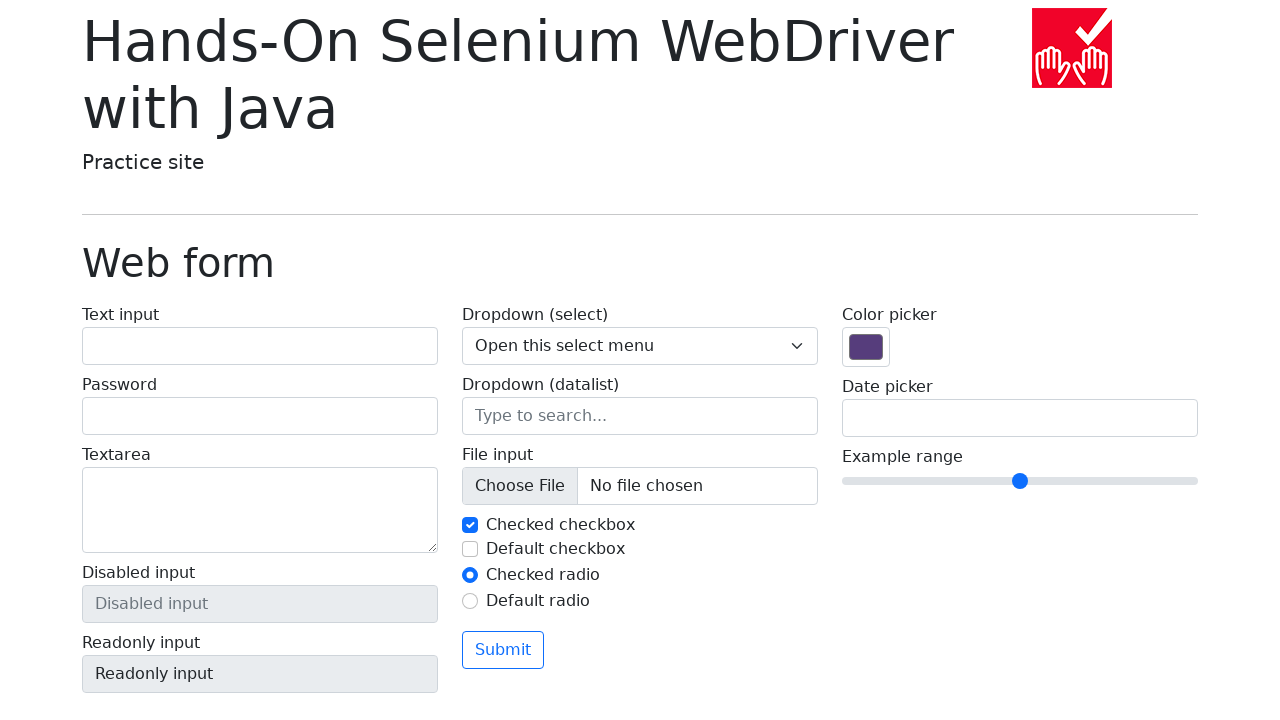

Clicked on the datalist input field at (640, 416) on input[name='my-datalist']
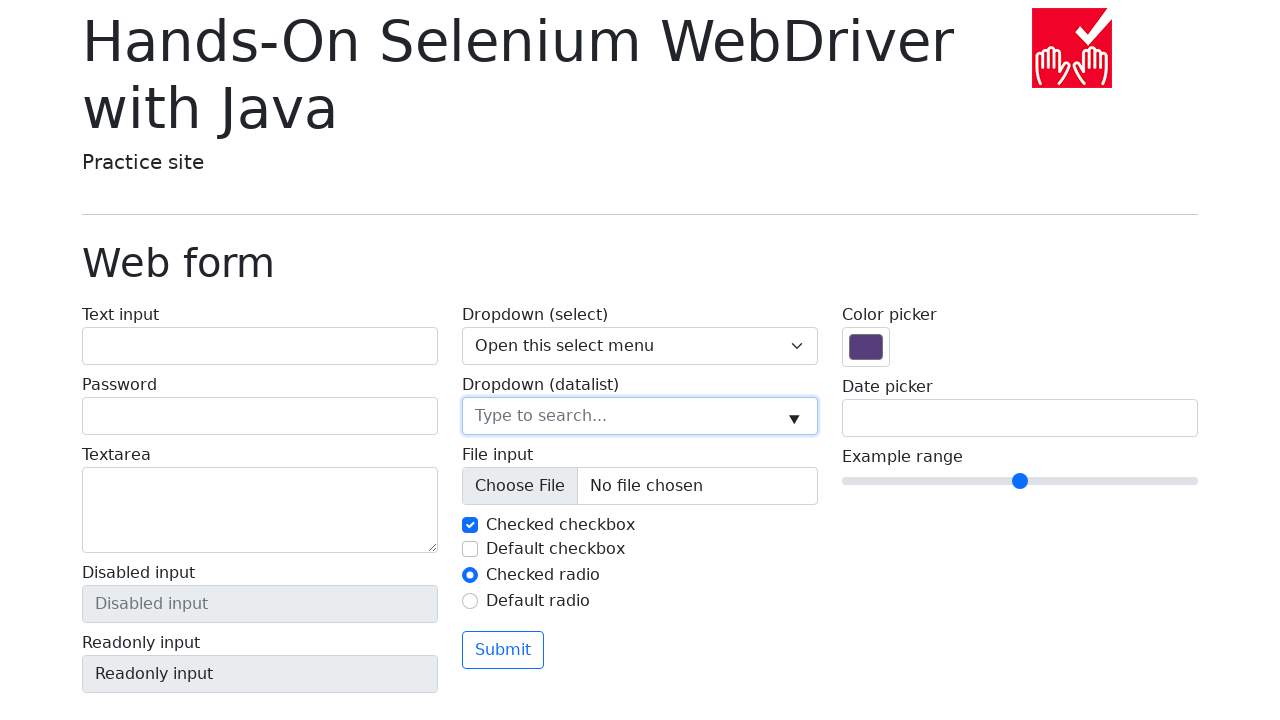

Retrieved second datalist option value: 'New York'
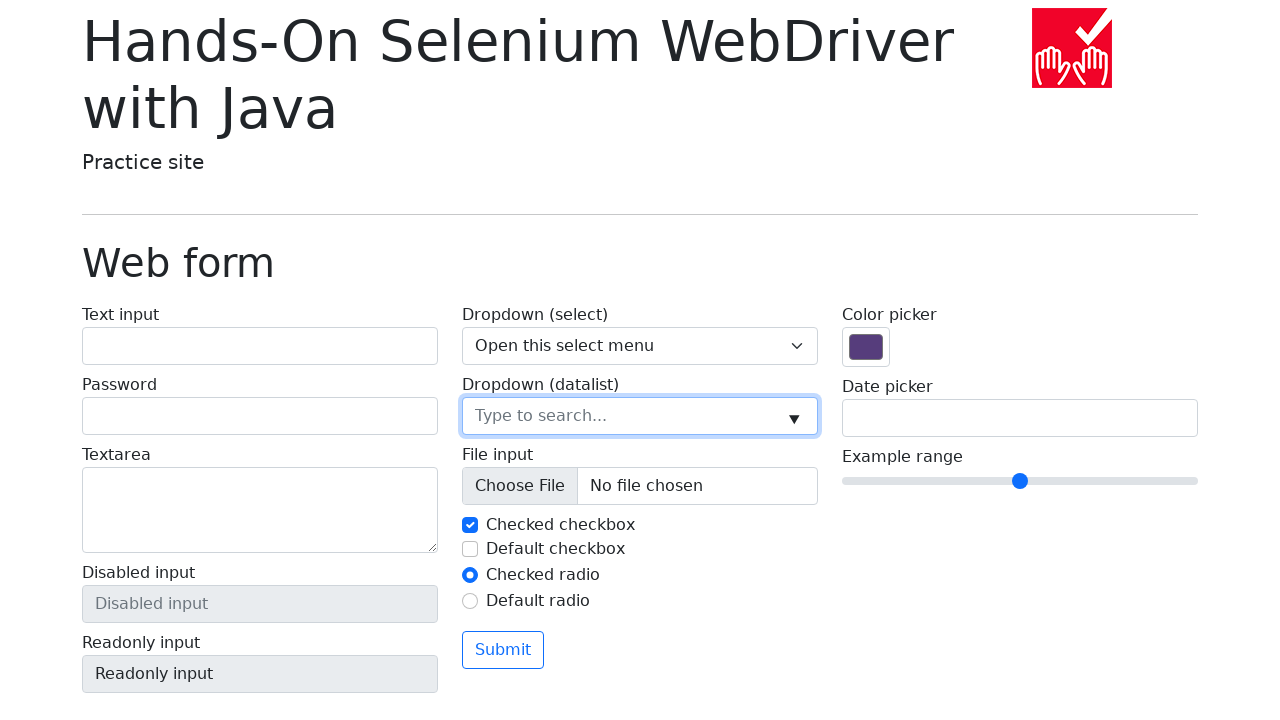

Asserted that option value equals 'New York'
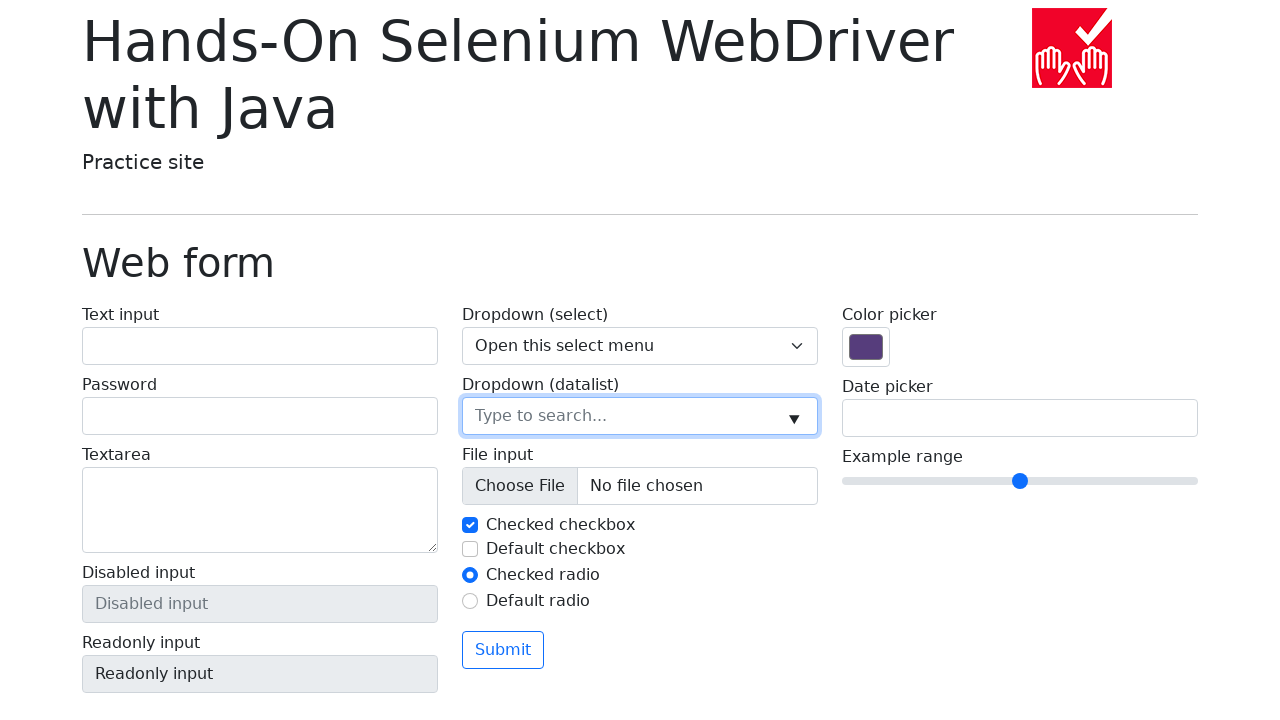

Filled datalist input with 'New York' on input[name='my-datalist']
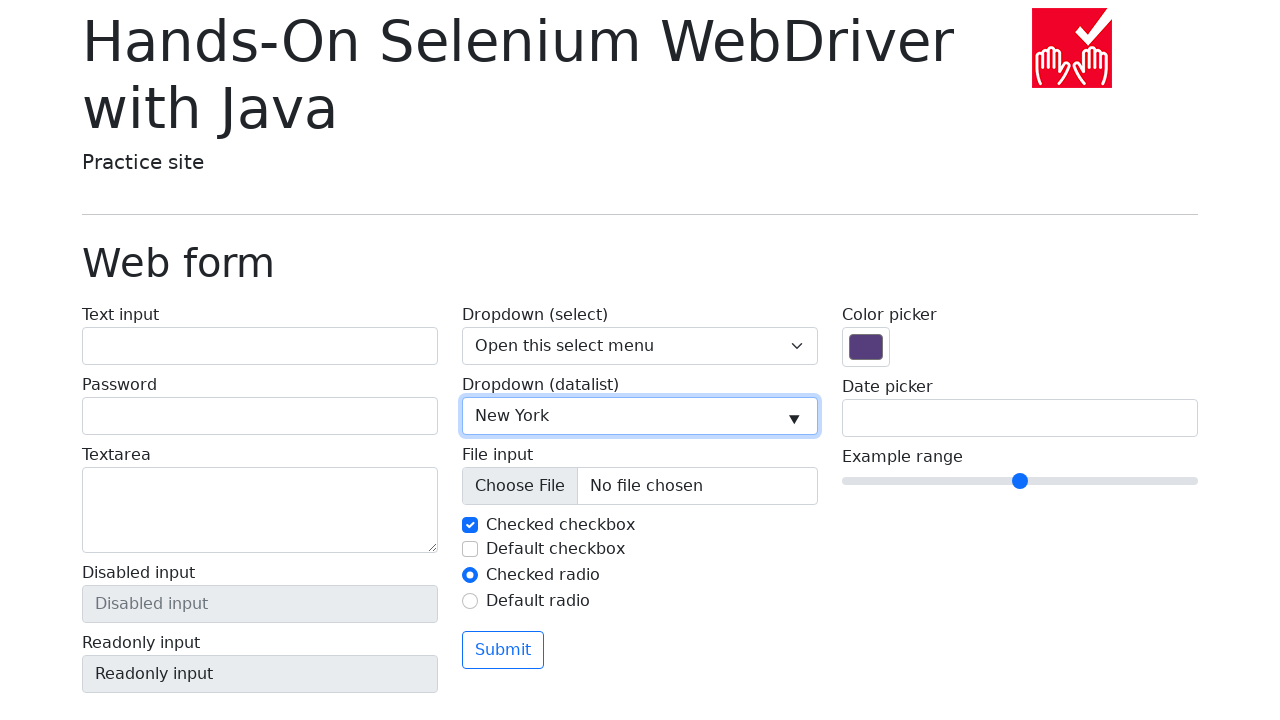

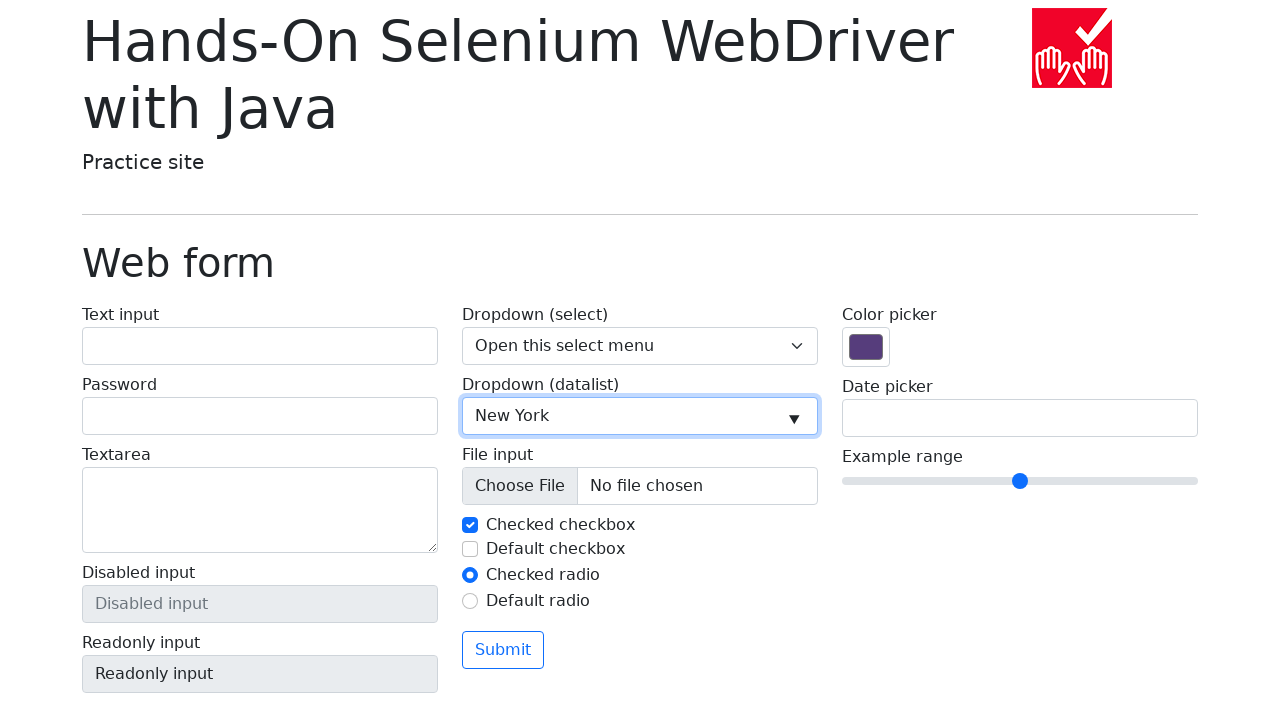